Navigates to Python.org homepage and verifies that upcoming events section is displayed with event dates and names

Starting URL: https://www.python.org/

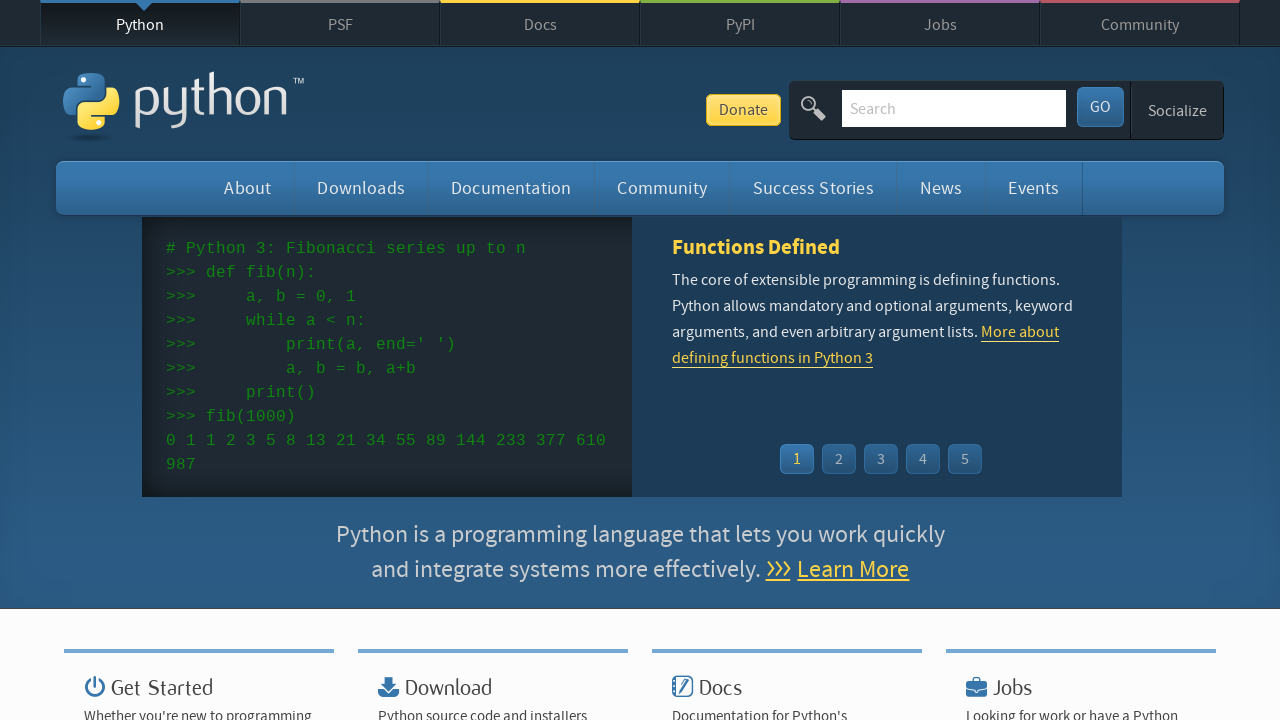

Navigated to Python.org homepage
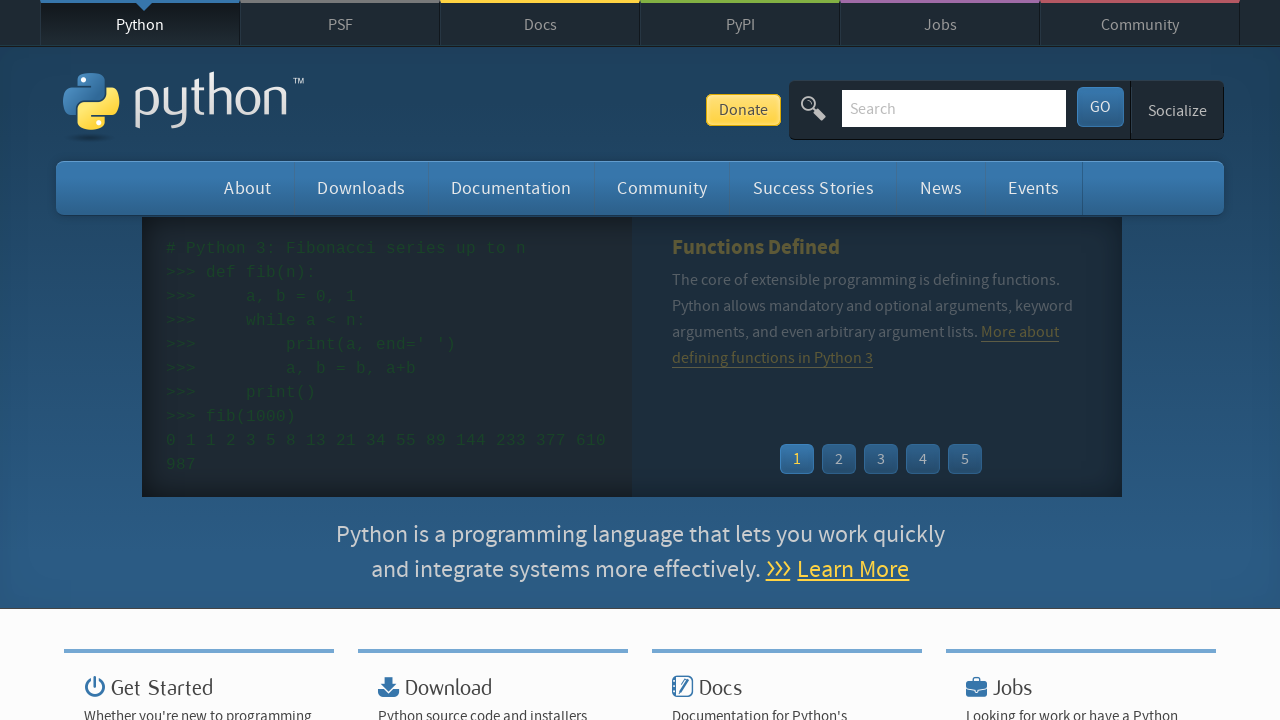

Upcoming events section loaded
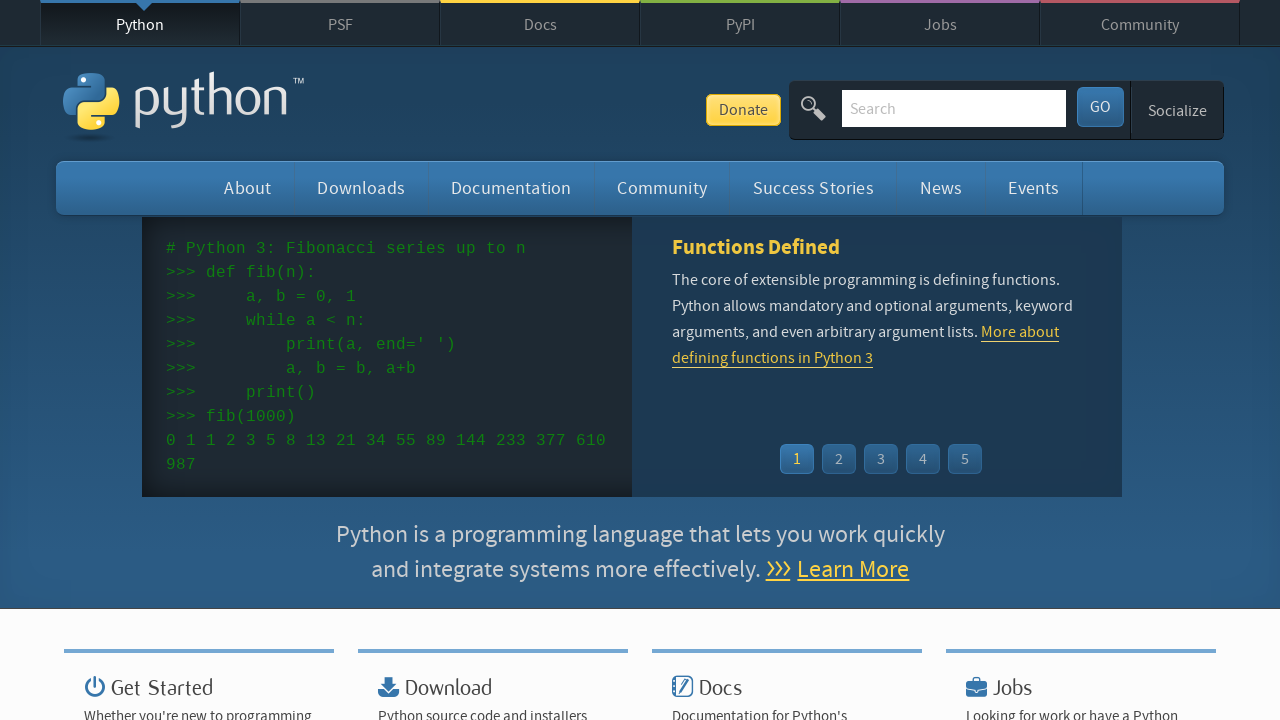

Located event list element
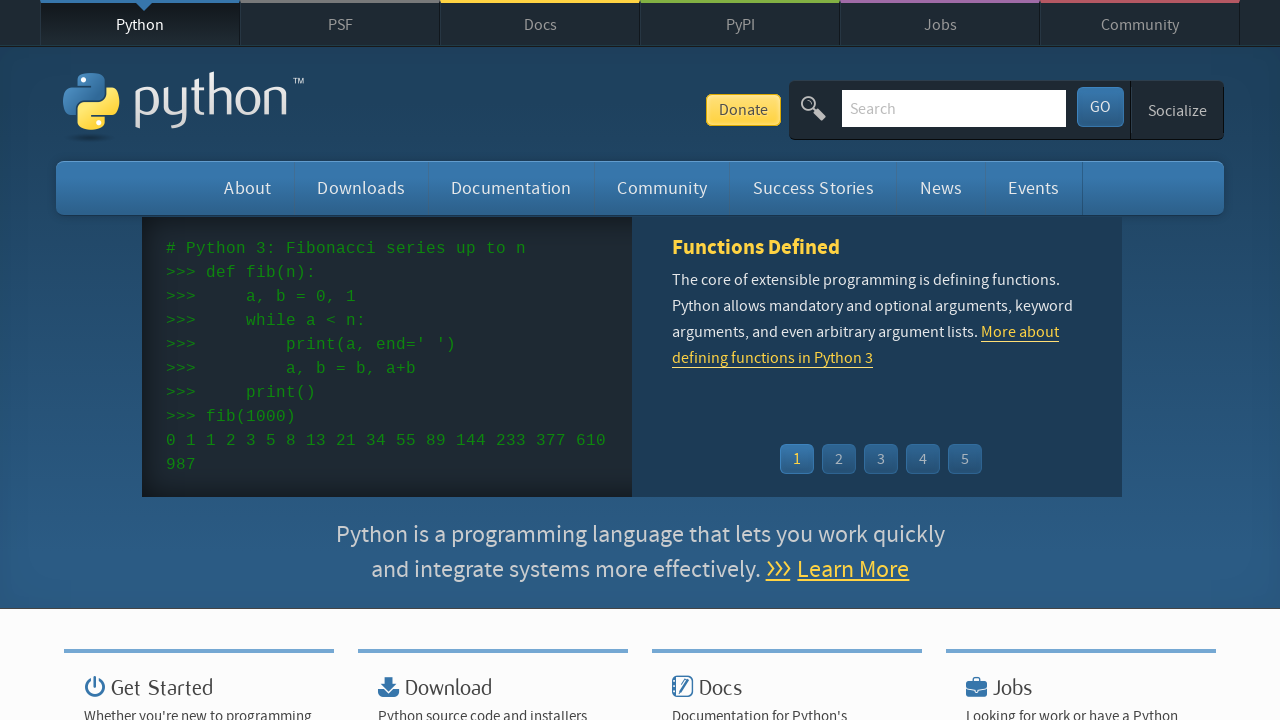

Located event name links within event list
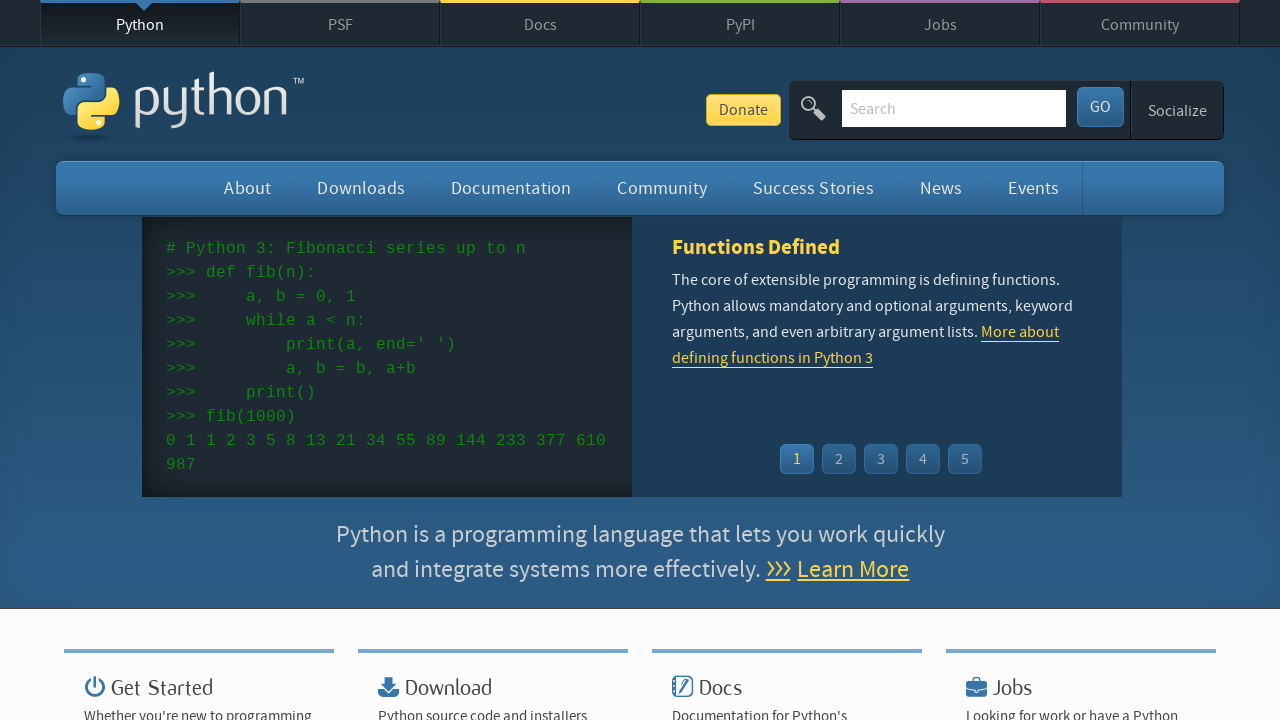

Located event date elements within event list
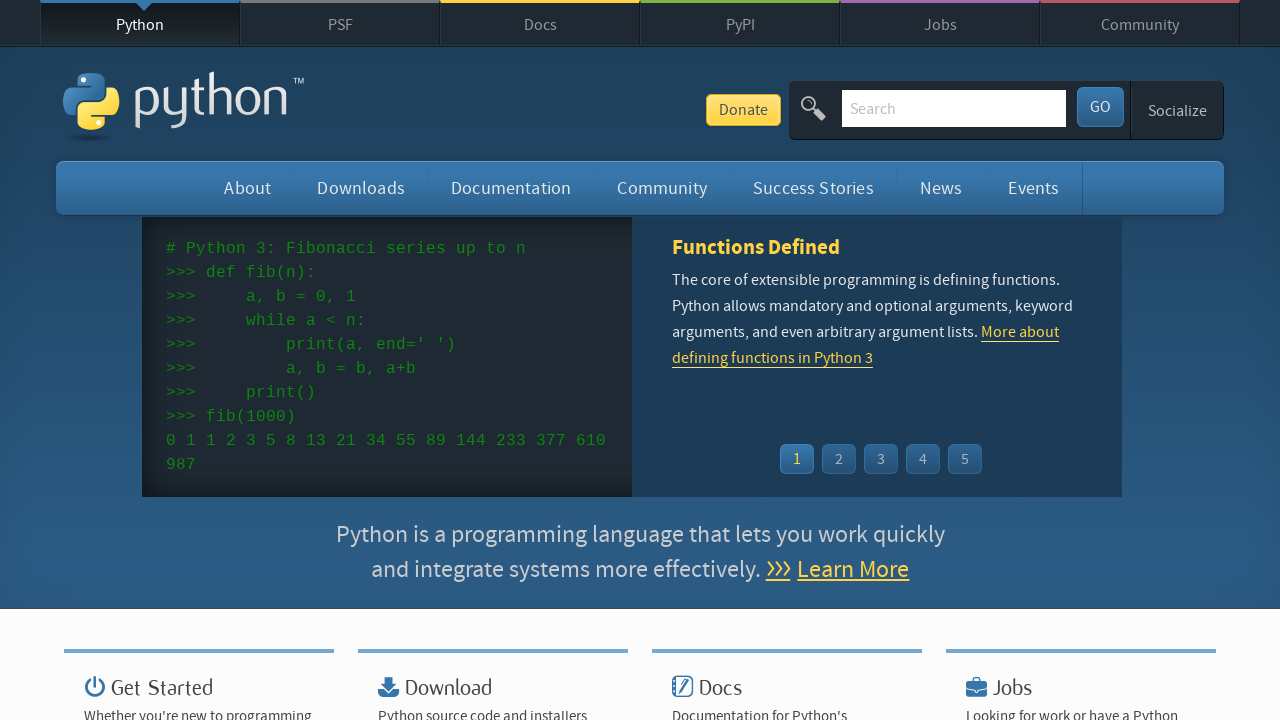

First event name is displayed
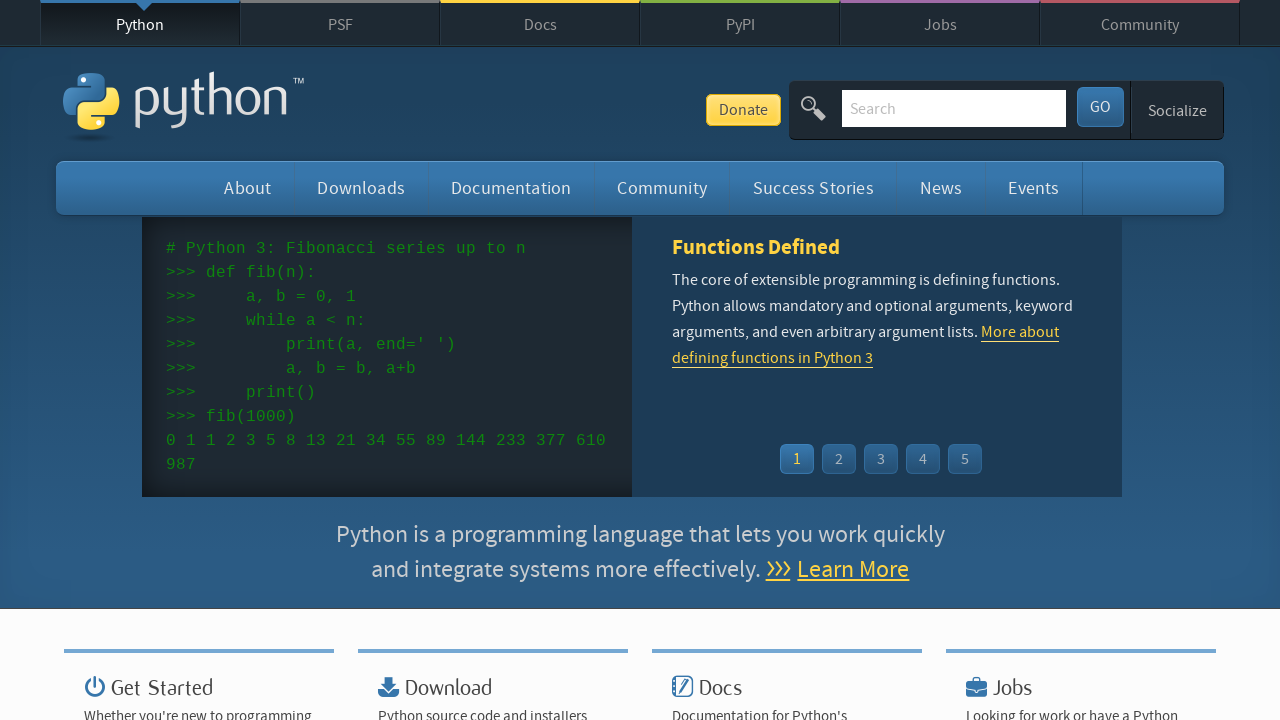

First event date is displayed
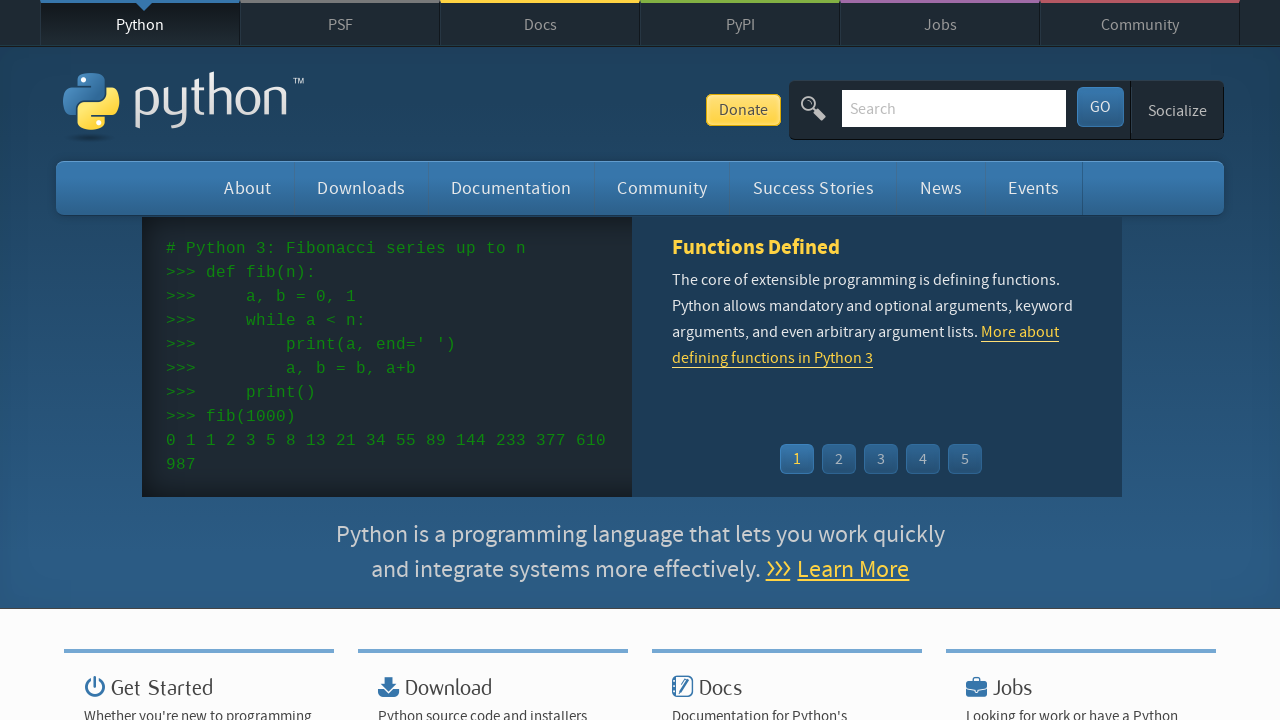

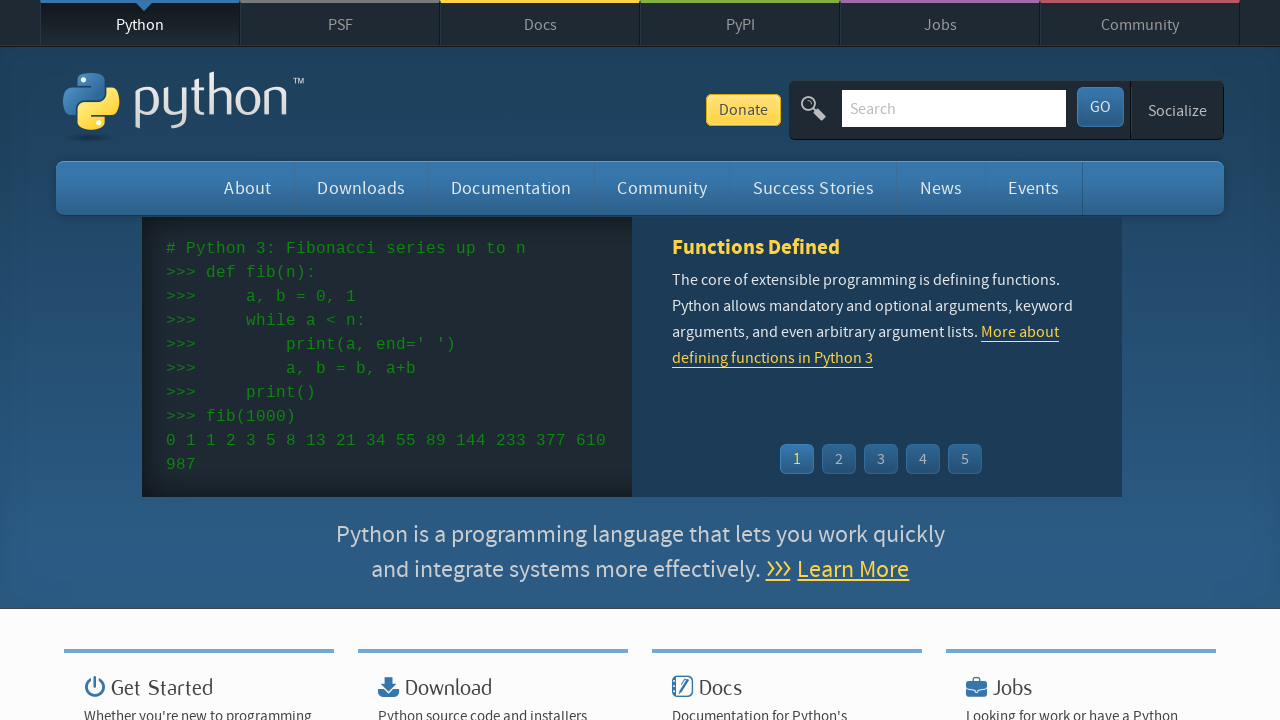